Tests drag and drop functionality by dragging an element from source to target location within an iframe

Starting URL: https://jqueryui.com/droppable/

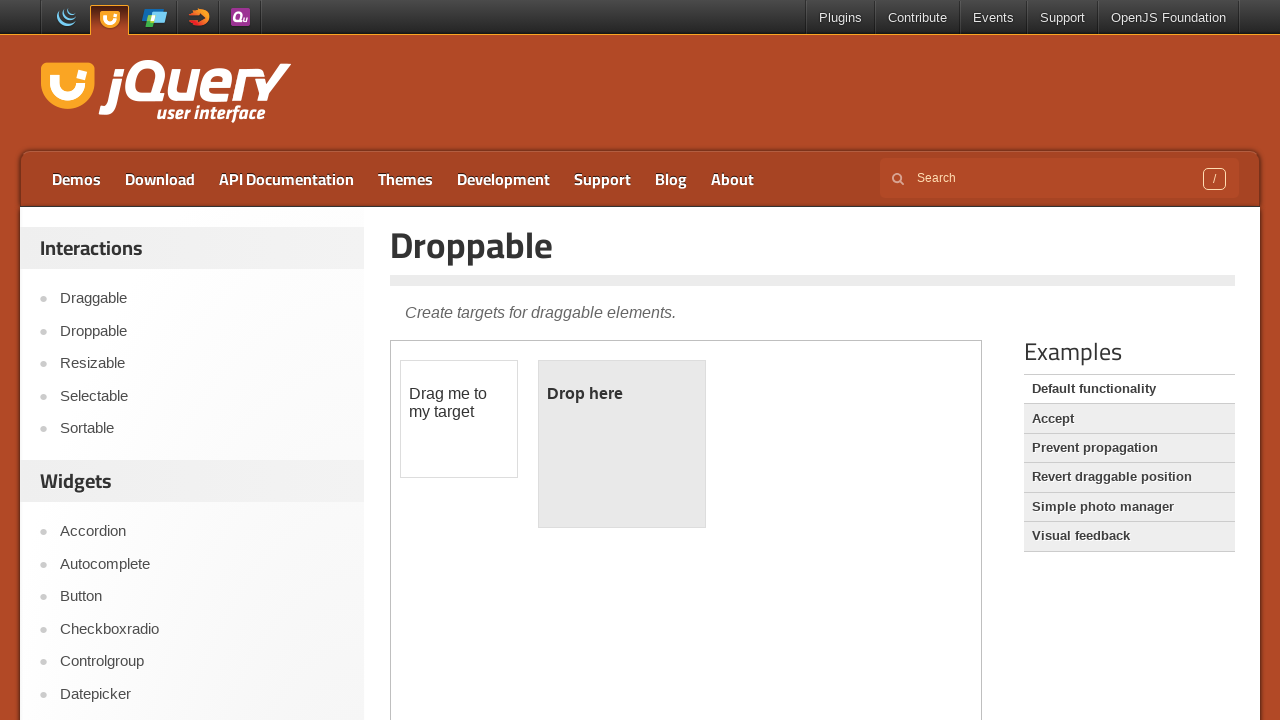

Located iframe containing drag and drop elements
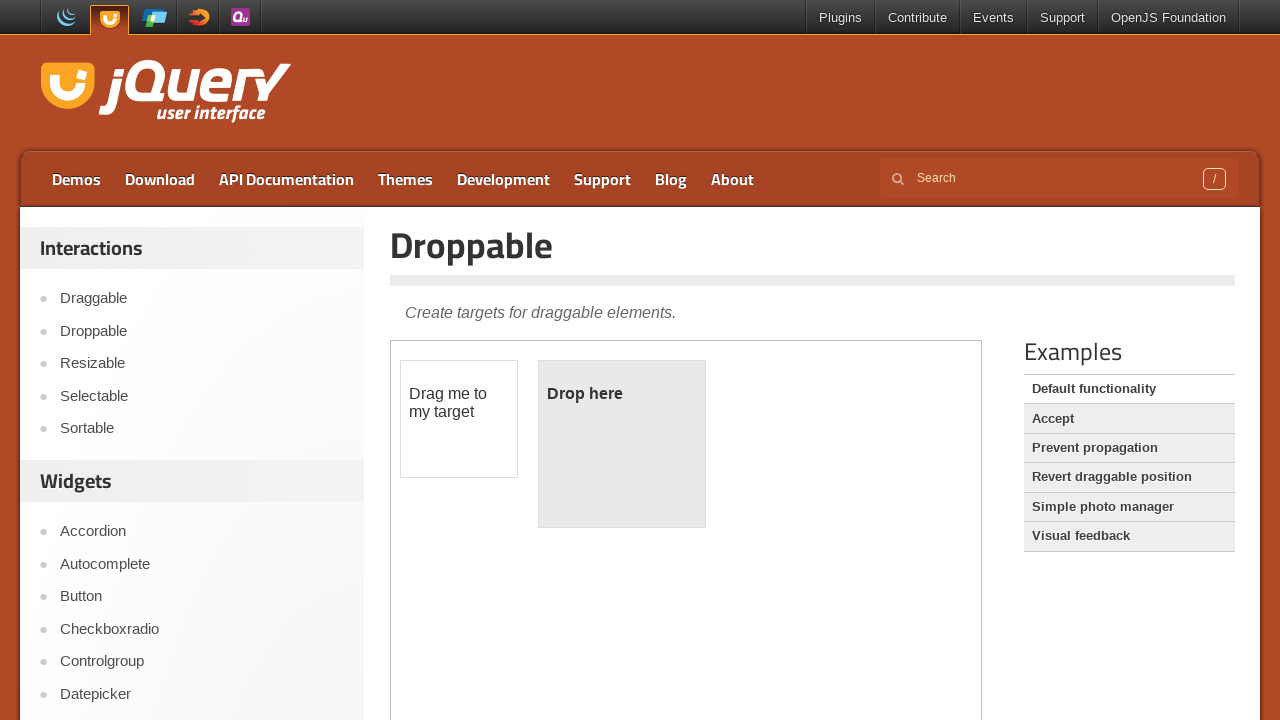

Located draggable element within iframe
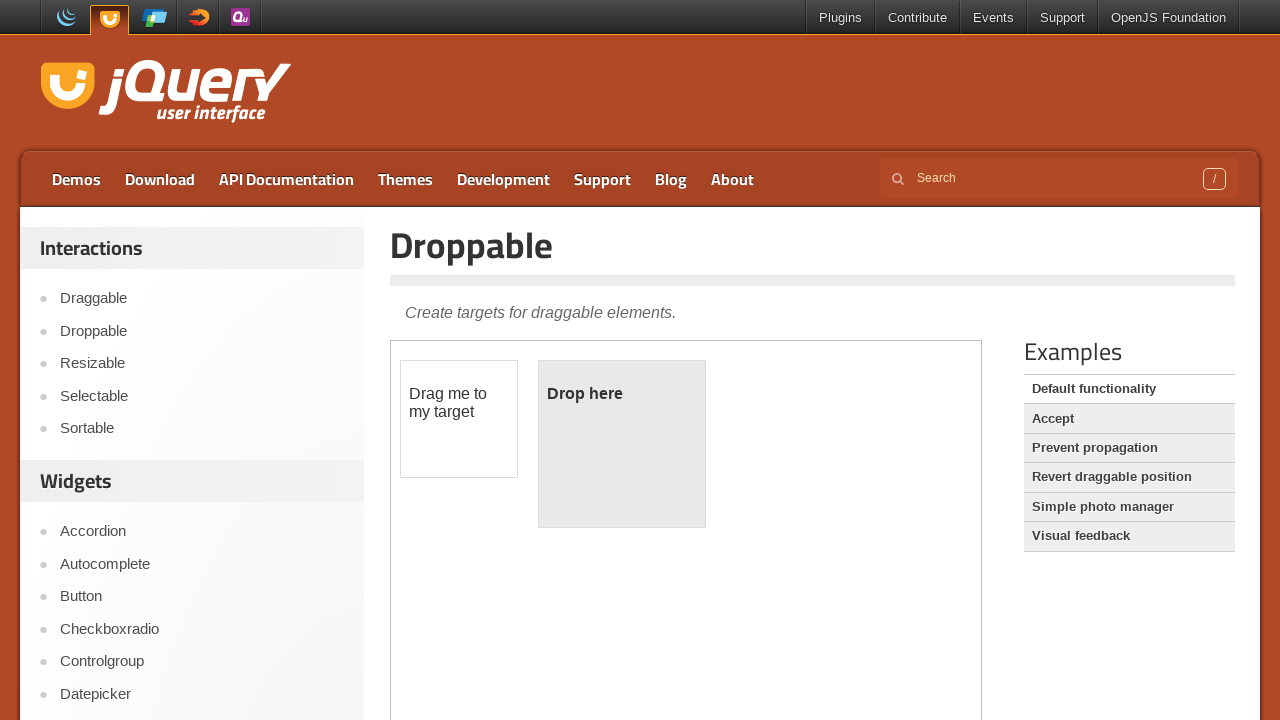

Located droppable target element within iframe
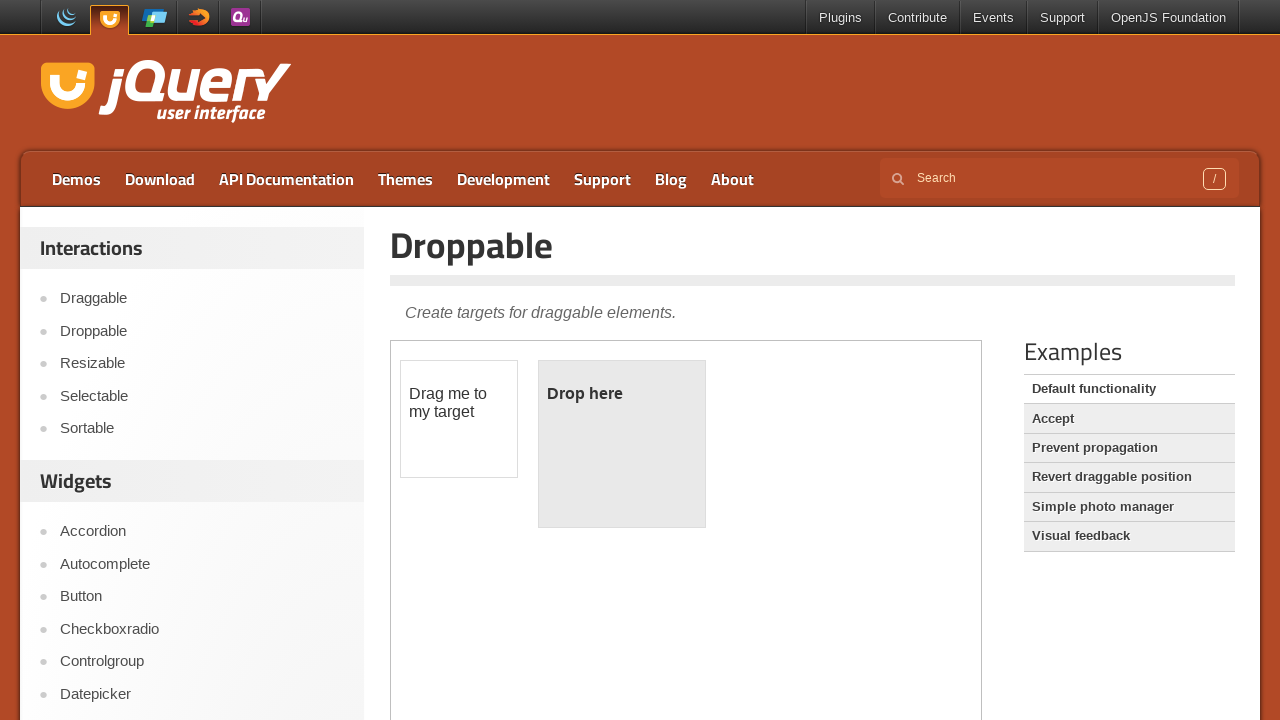

Dragged element from source to target location at (622, 444)
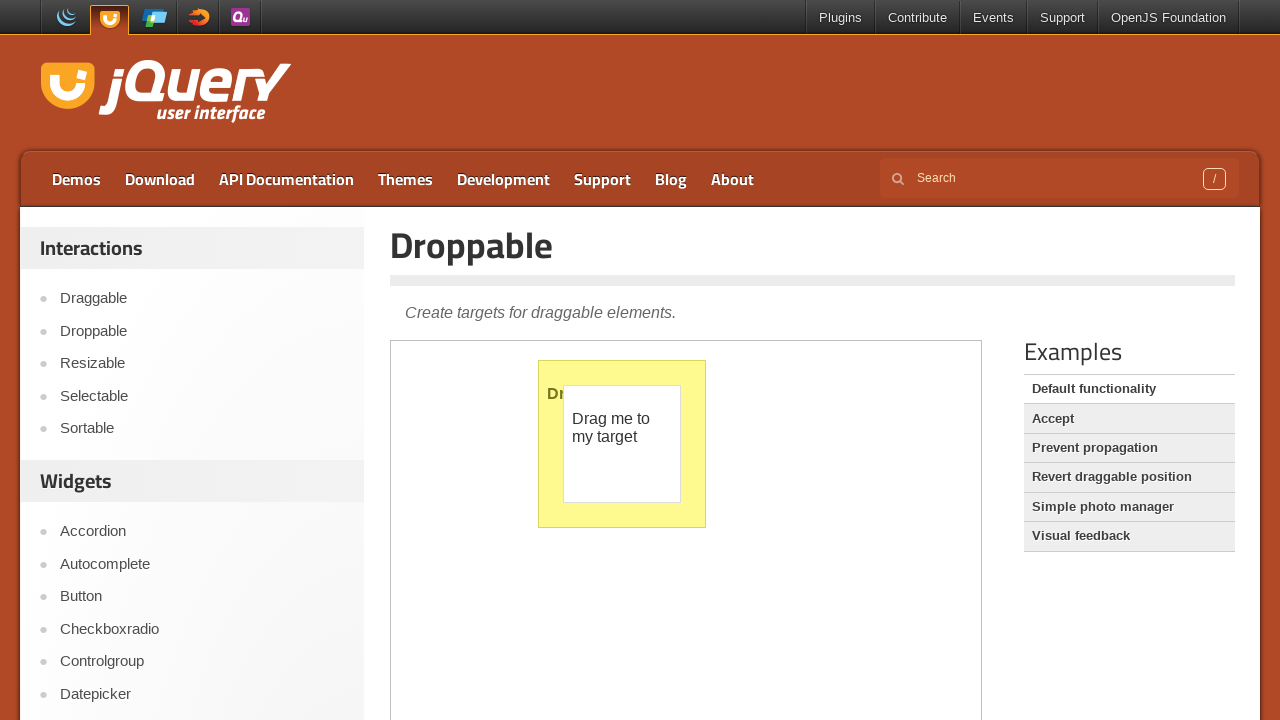

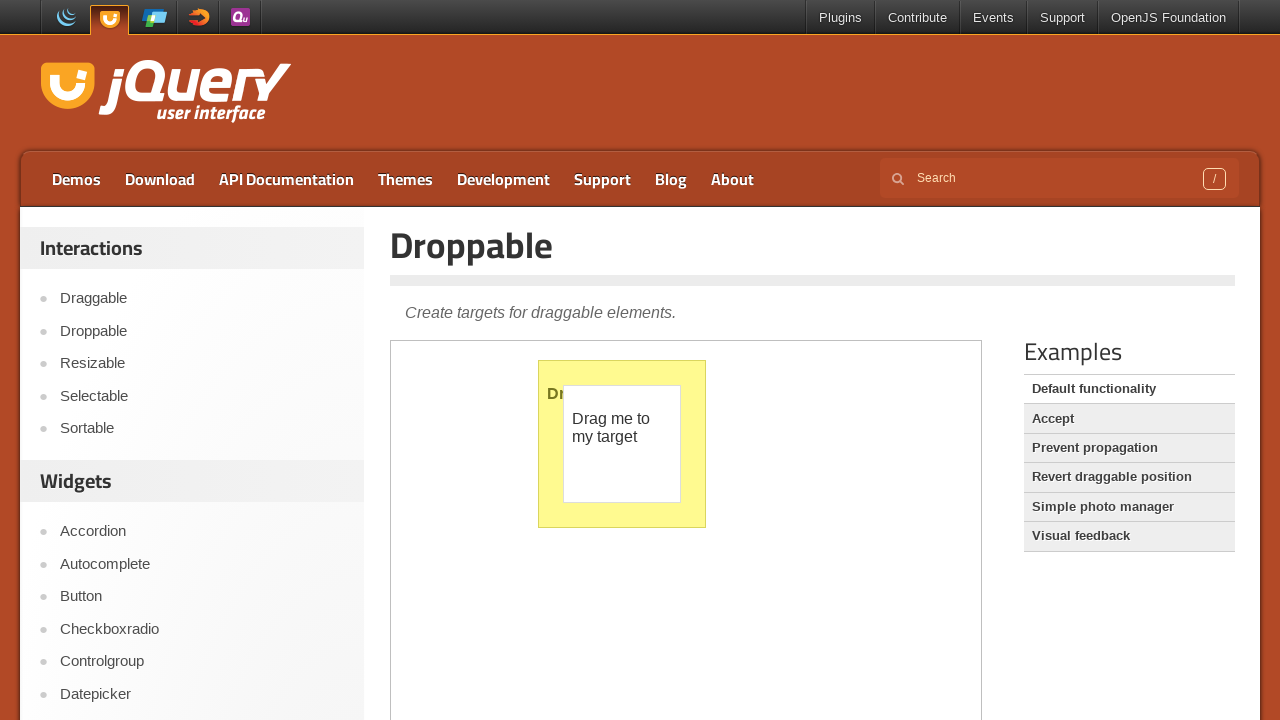